Tests table data extraction by iterating through table rows to find Python course and verify its price

Starting URL: https://rahulshettyacademy.com/AutomationPractice/

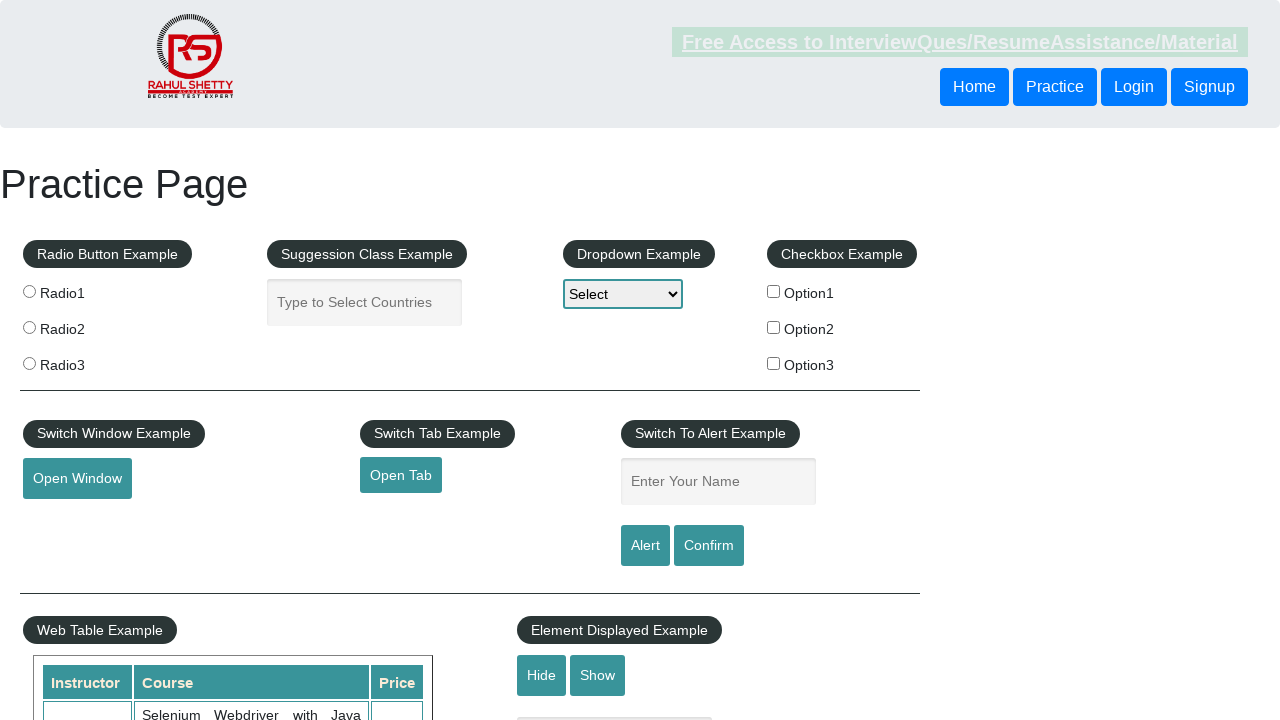

Waited for table to load - table column selector found
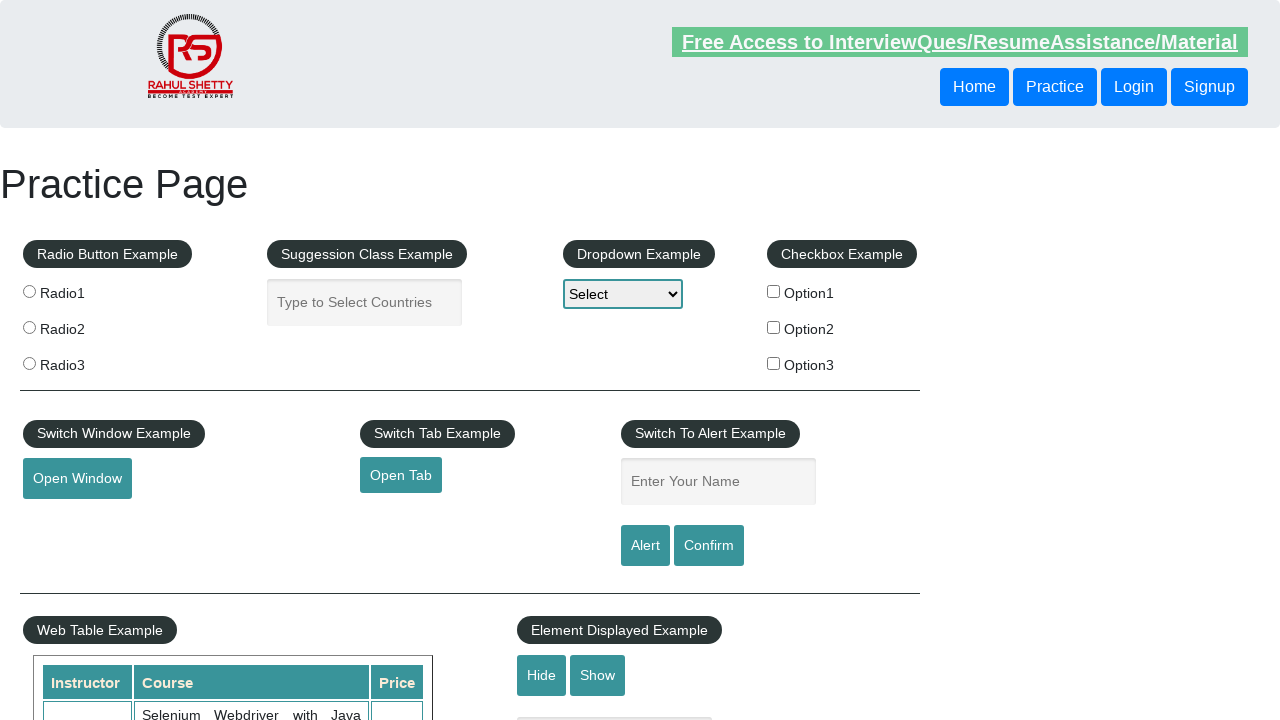

Located all table rows in second column
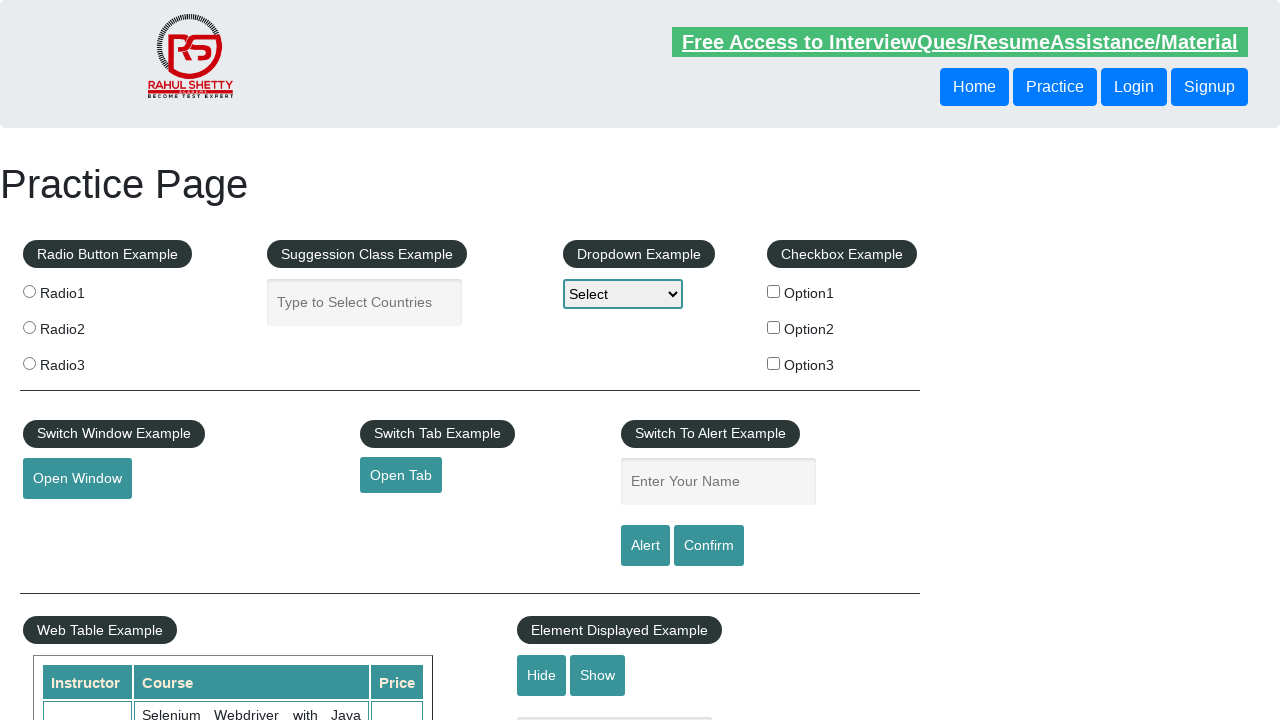

Counted table rows - found 20 rows
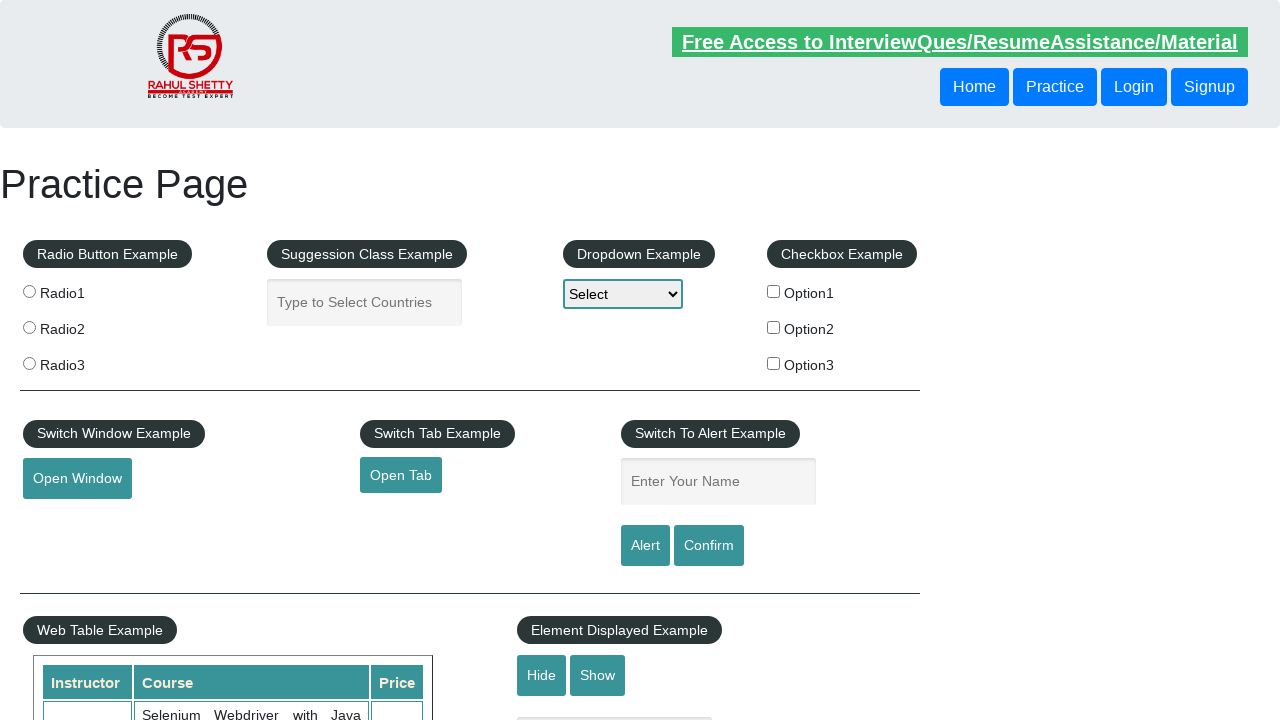

Retrieved text content from row 0: 'Selenium Webdriver with Java Basics + Advanced + Interview Guide'
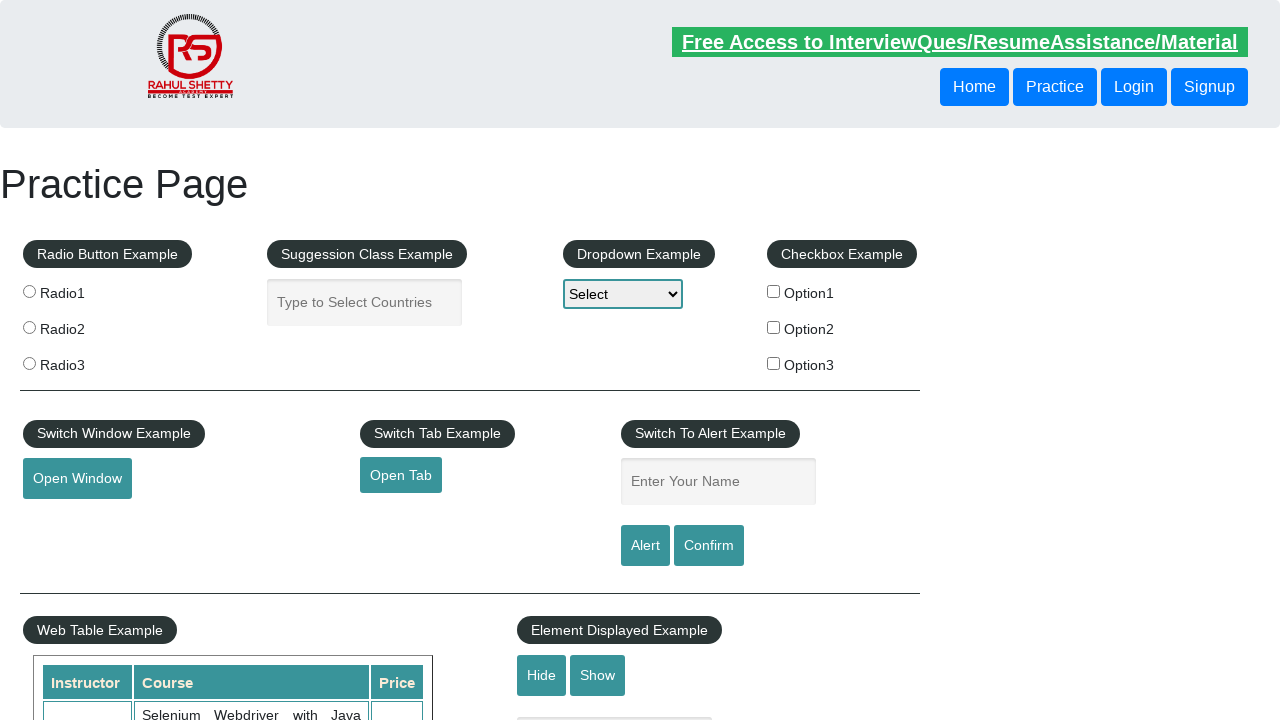

Retrieved text content from row 1: 'Learn SQL in Practical + Database Testing from Scratch'
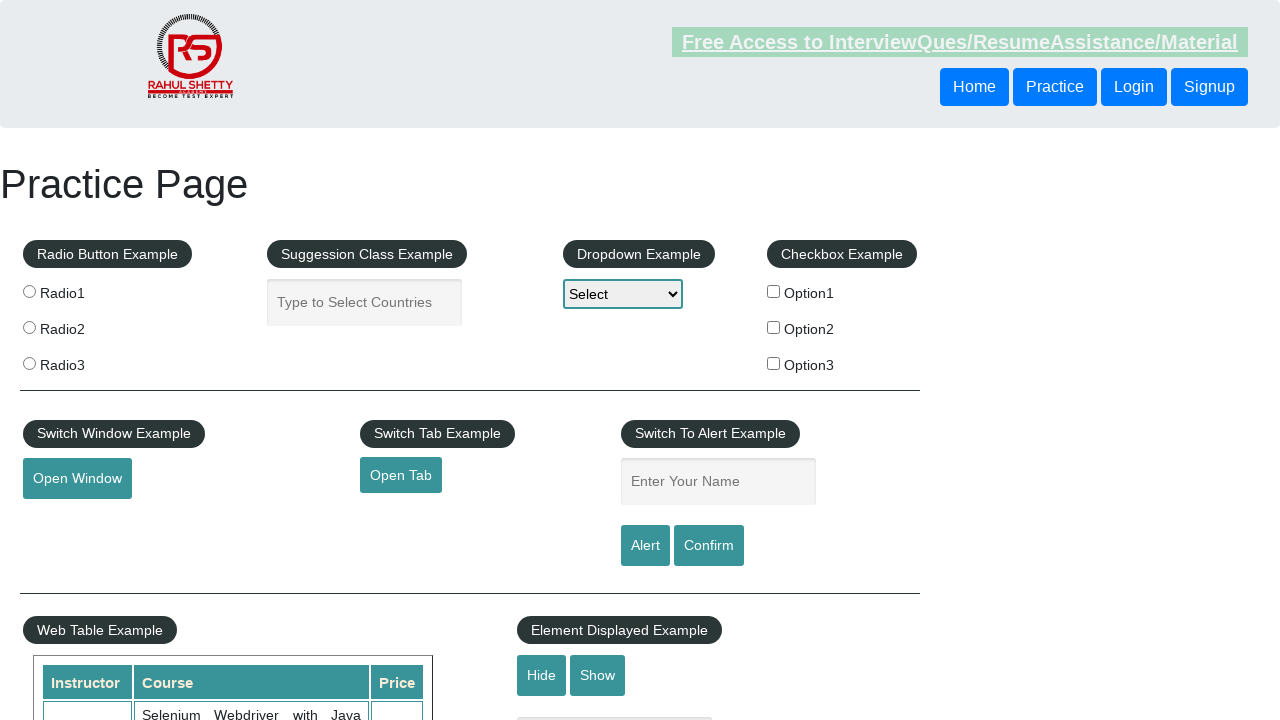

Retrieved text content from row 2: 'Appium (Selenium) - Mobile Automation Testing from Scratch'
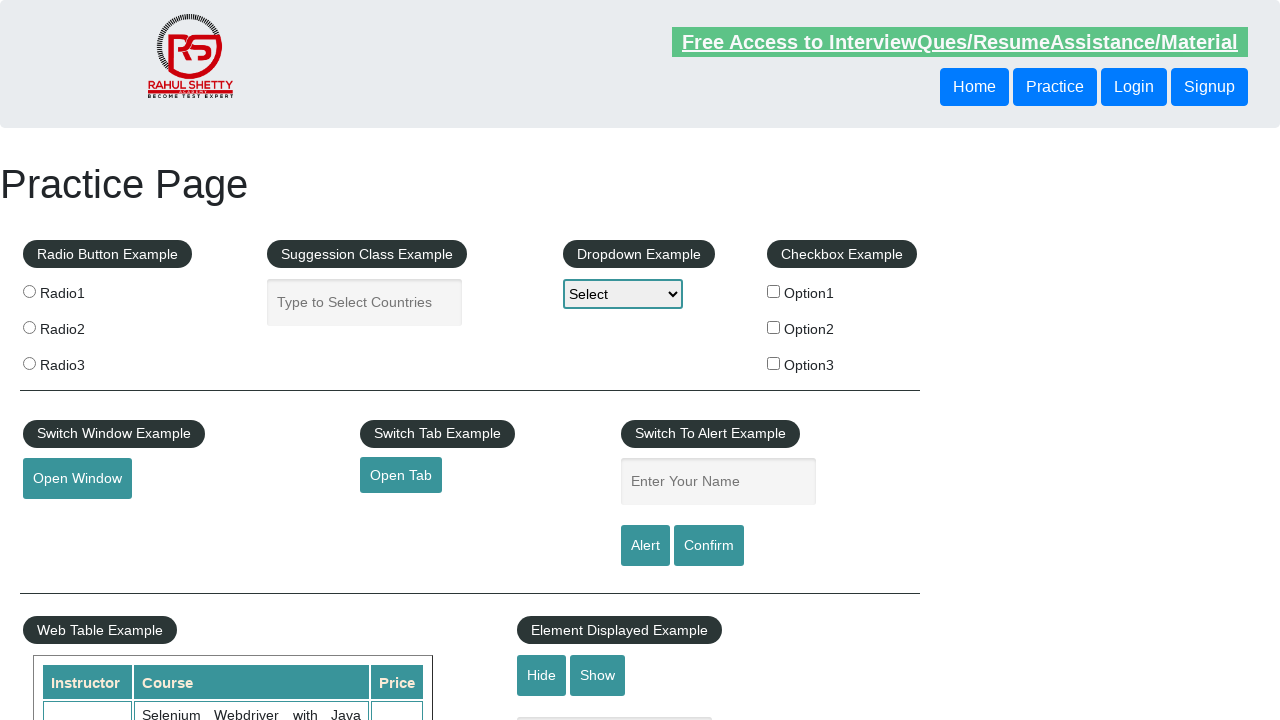

Retrieved text content from row 3: 'WebSecurity Testing for Beginners-QA knowledge to next level'
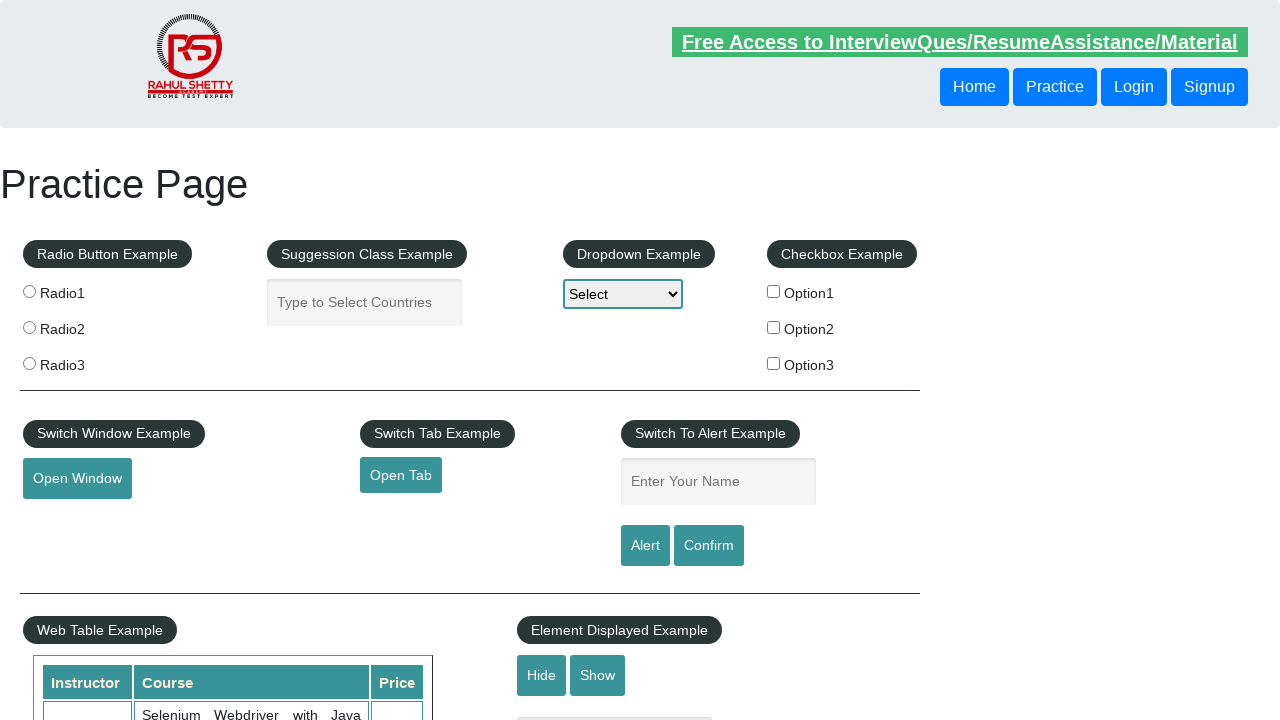

Retrieved text content from row 4: 'Learn JMETER from Scratch - (Performance + Load) Testing Tool'
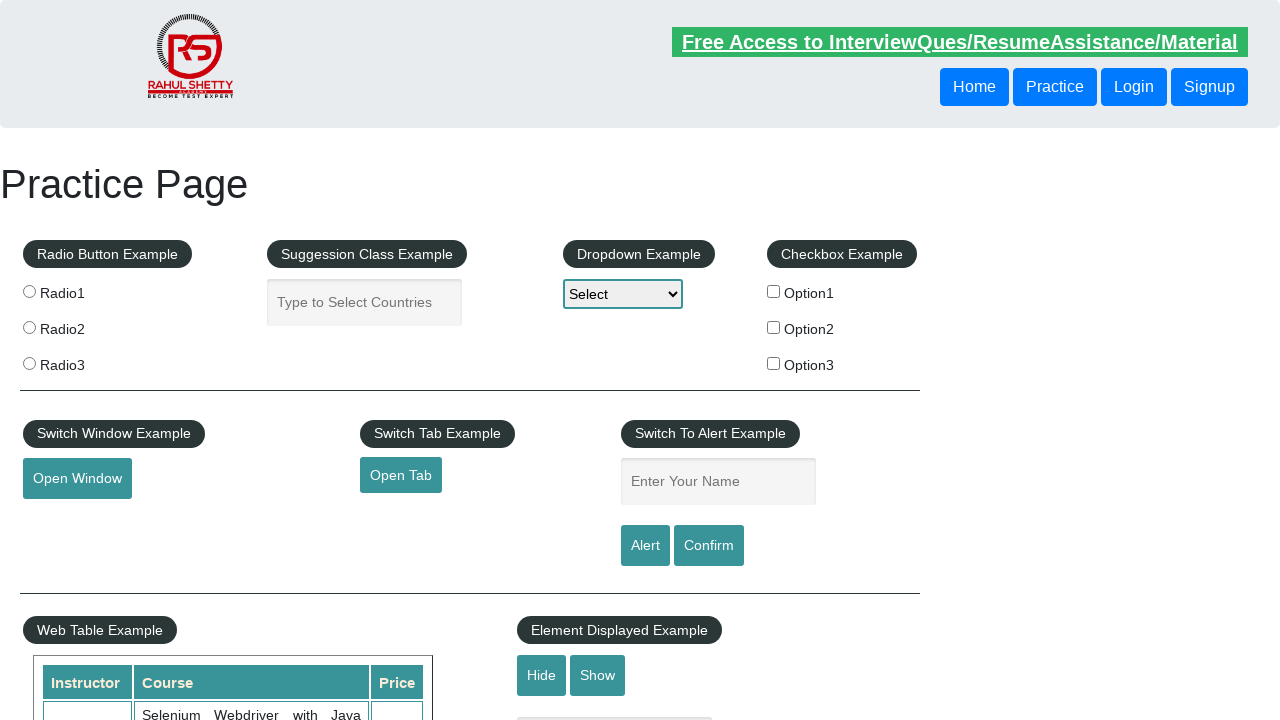

Retrieved text content from row 5: 'WebServices / REST API Testing with SoapUI'
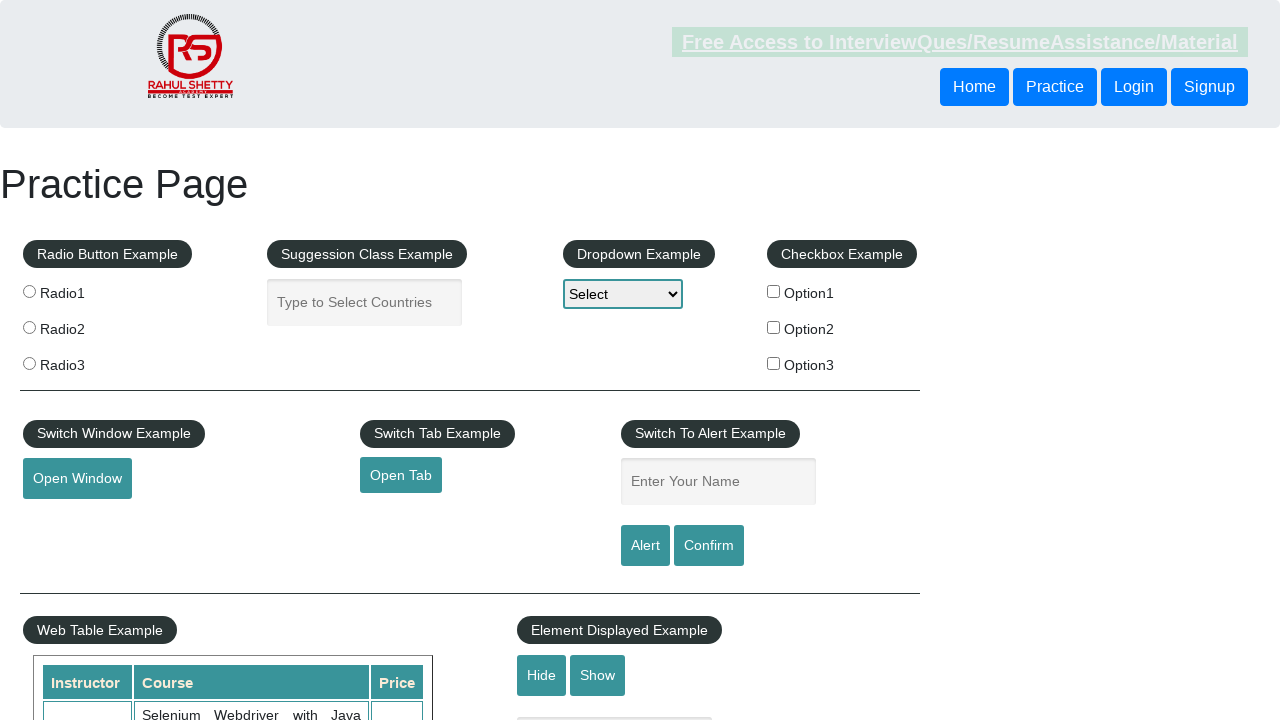

Retrieved text content from row 6: 'QA Expert Course :Software Testing + Bugzilla + SQL + Agile'
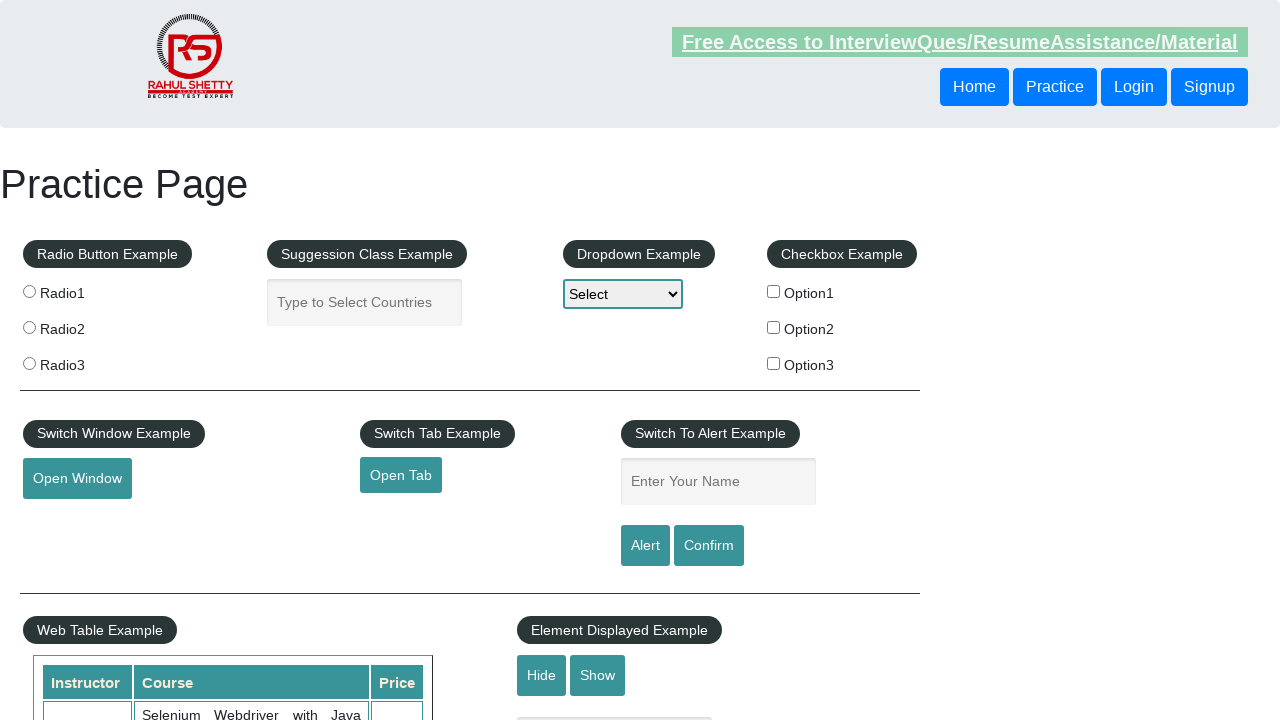

Retrieved text content from row 7: 'Master Selenium Automation in simple Python Language'
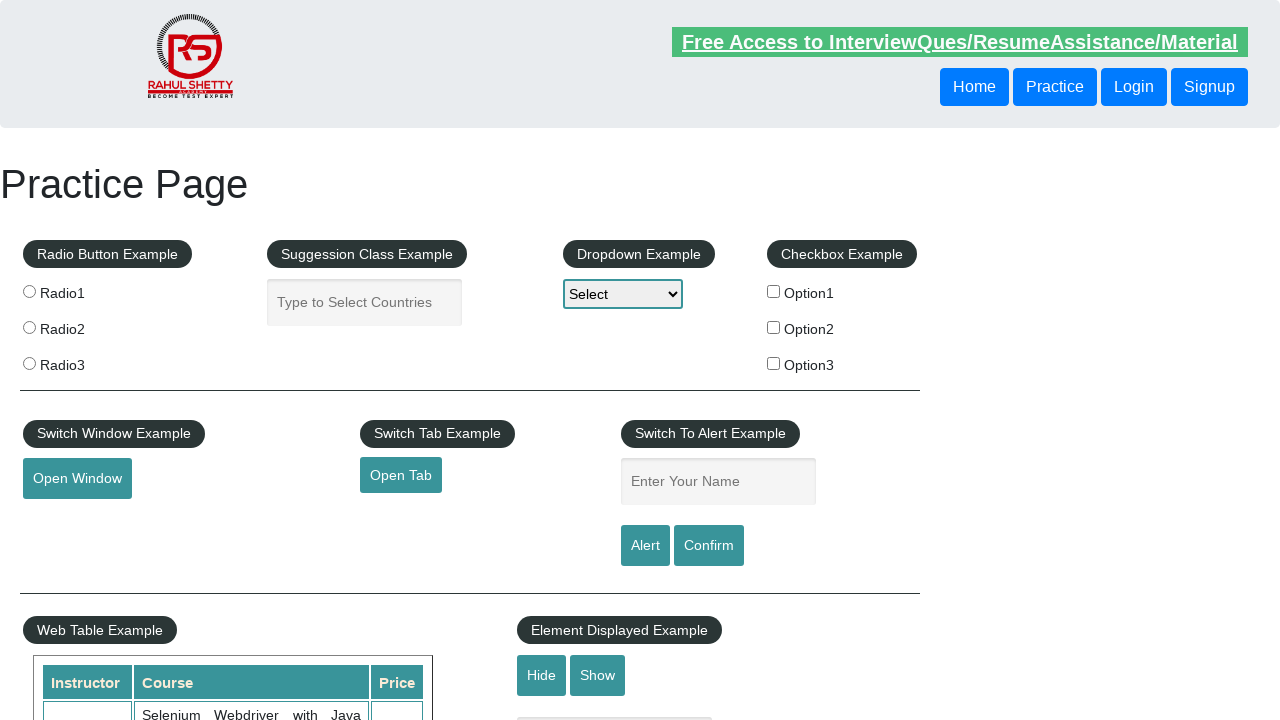

Found Python course in row 7 - retrieved price: '25'
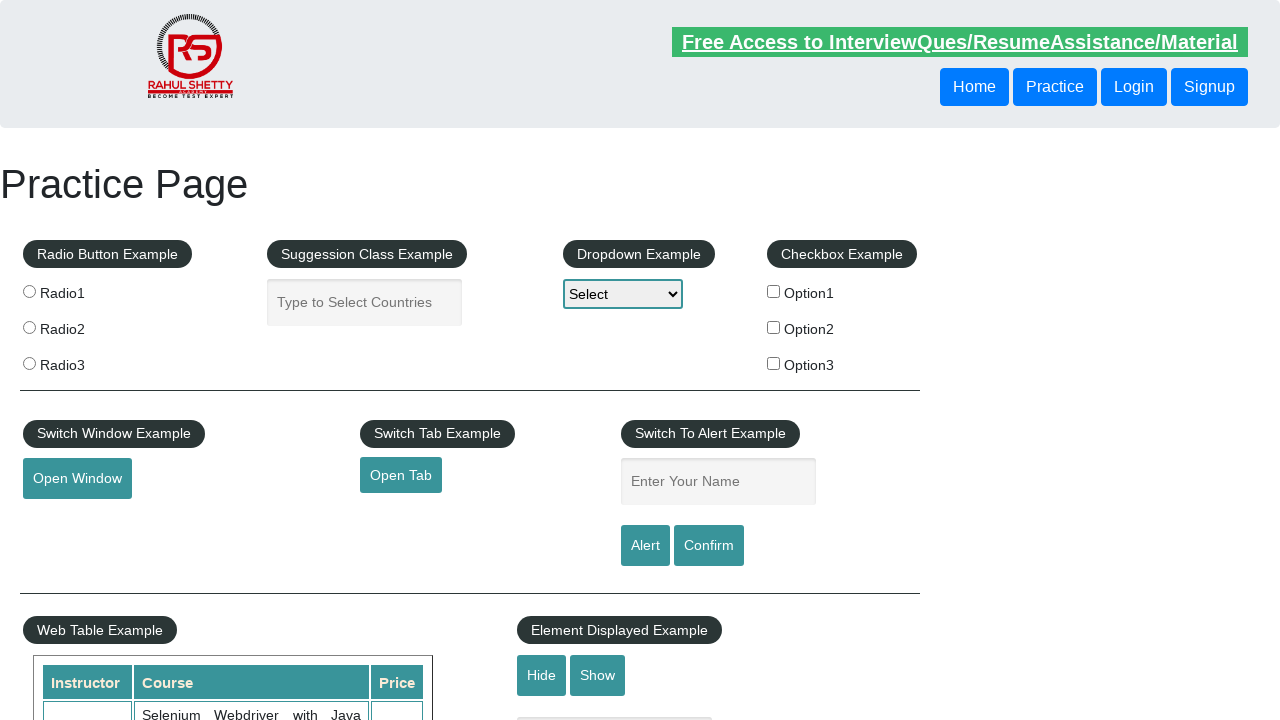

Asserted that Python course price equals 25 - assertion passed
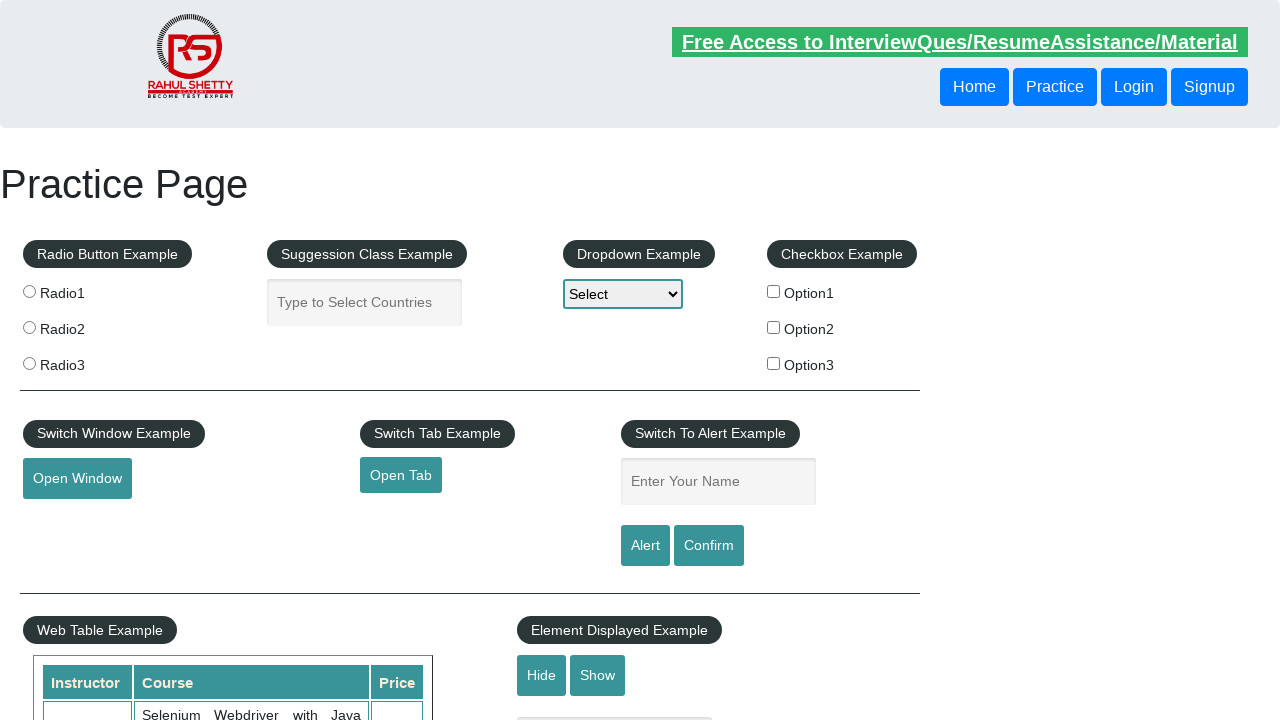

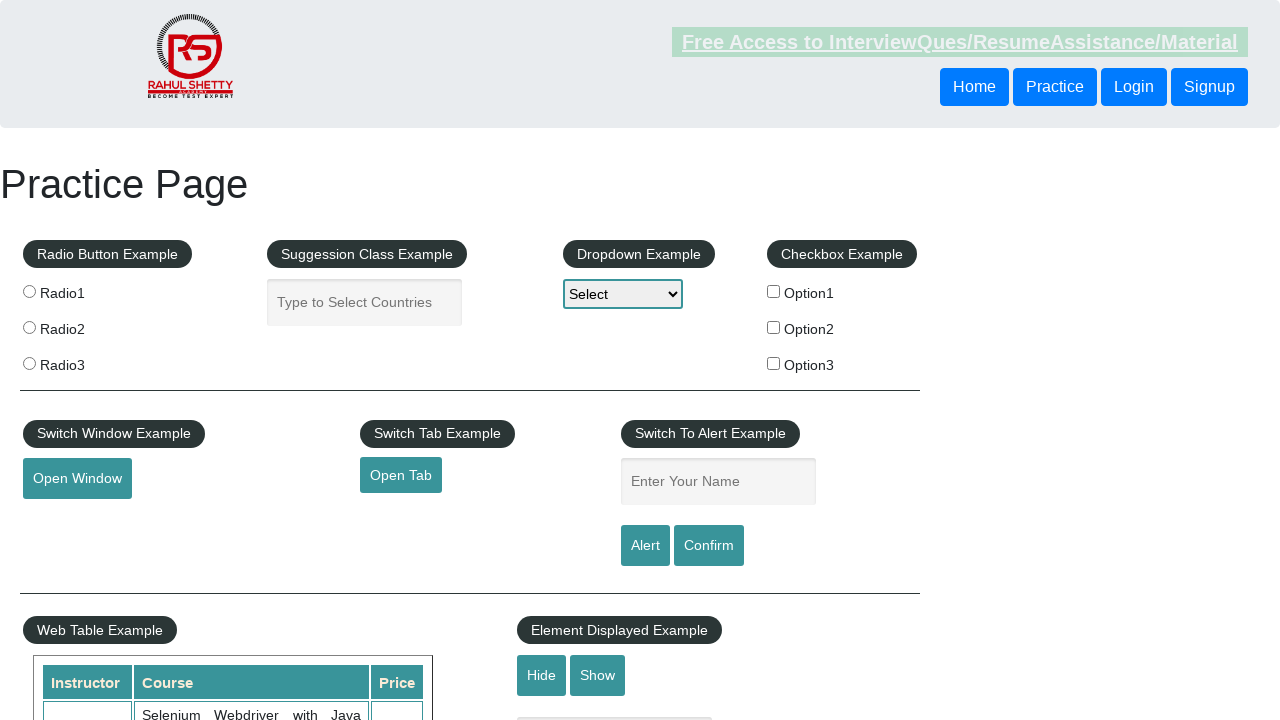